Tests selecting the "Impressive" radio button on the Radio Button page and verifies it is selected with correct confirmation text

Starting URL: https://demoqa.com

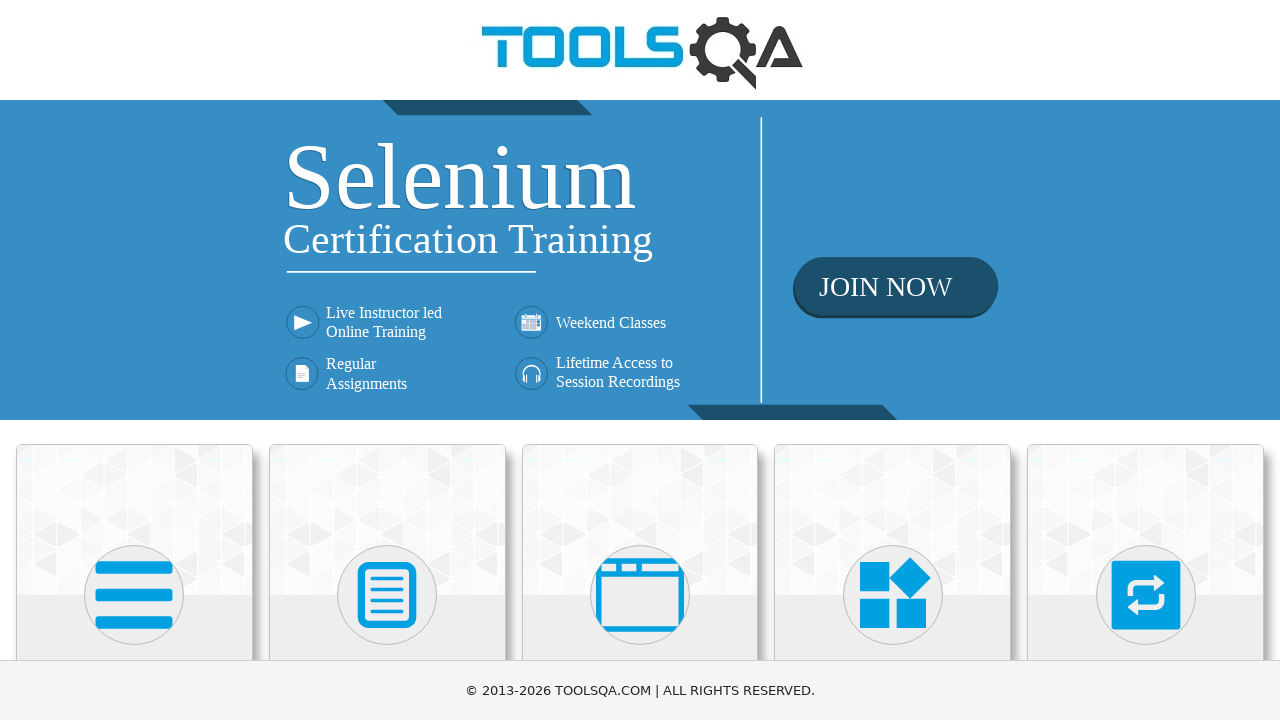

Clicked Elements card from homepage at (134, 360) on div.card-body:has-text('Elements')
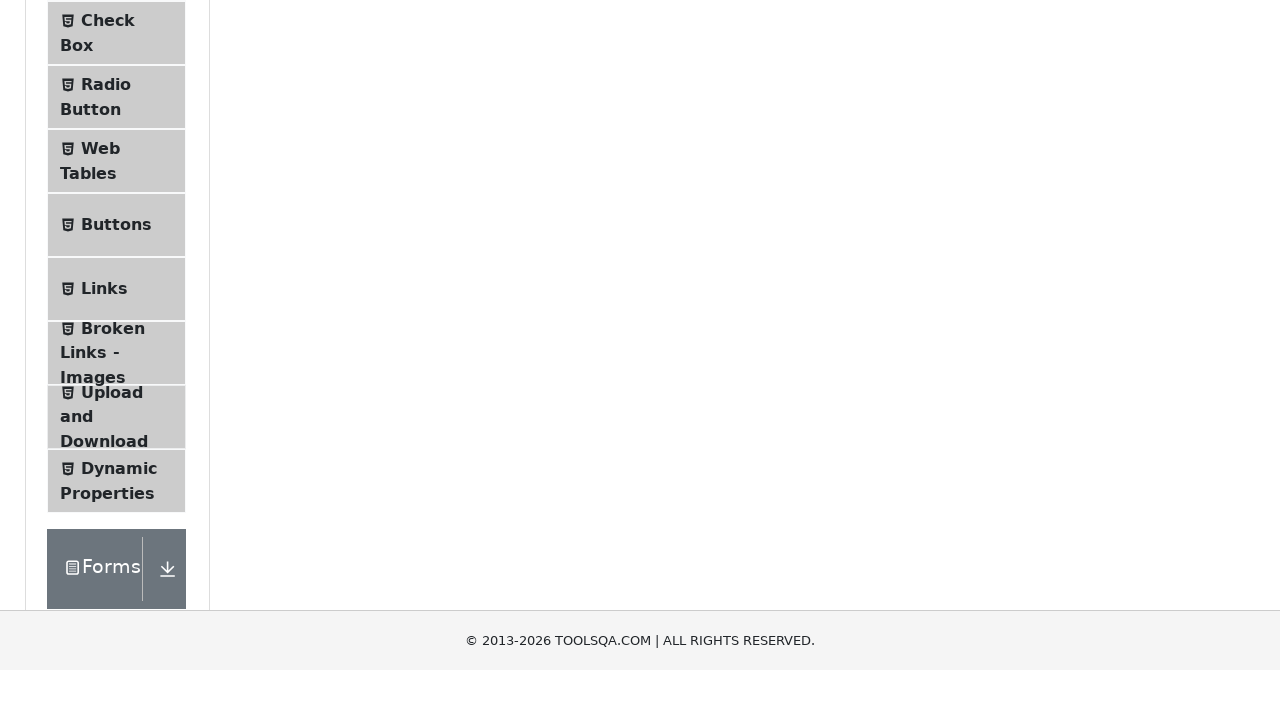

Clicked Radio Button menu item at (106, 376) on span:has-text('Radio Button')
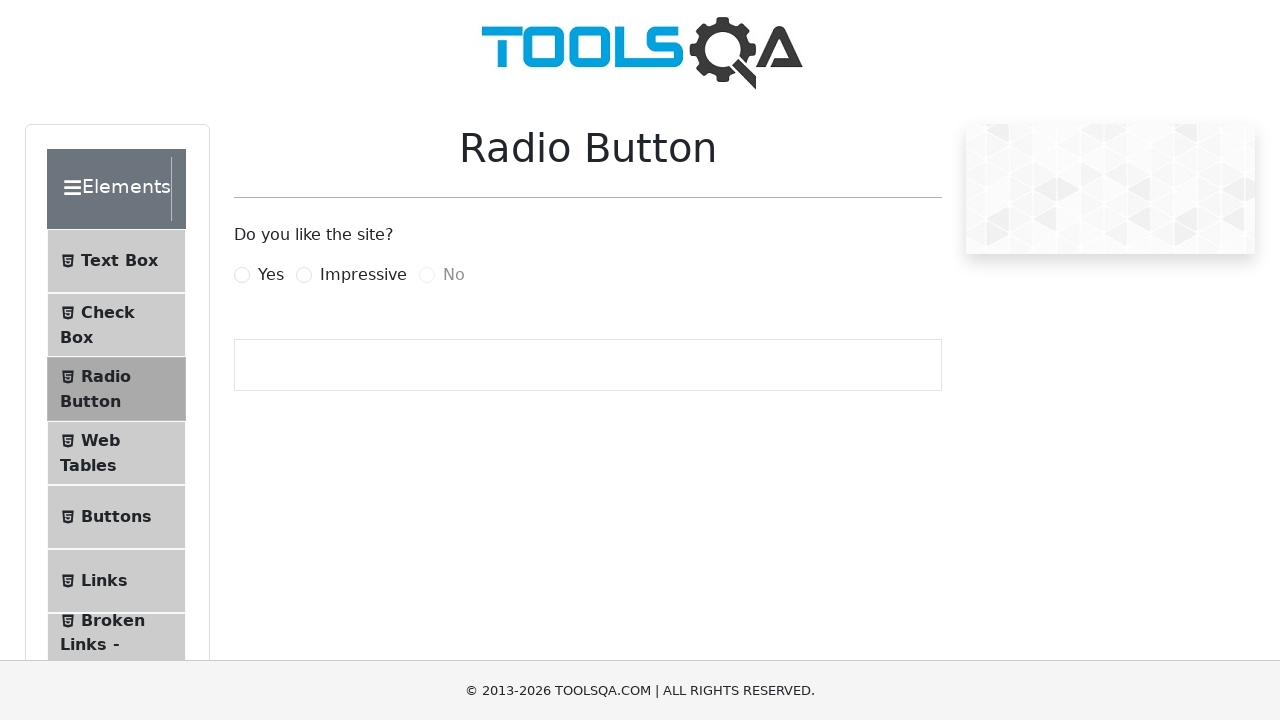

Clicked Impressive radio button at (363, 275) on label[for='impressiveRadio']
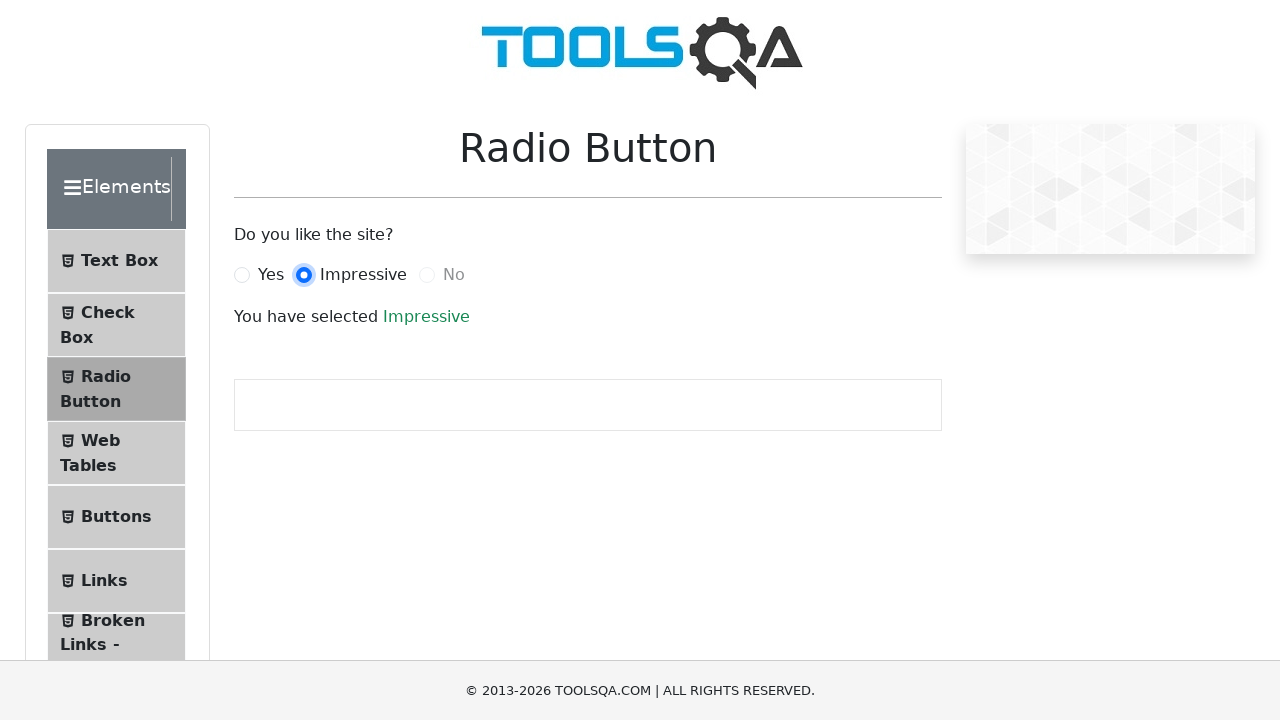

Confirmation text appeared
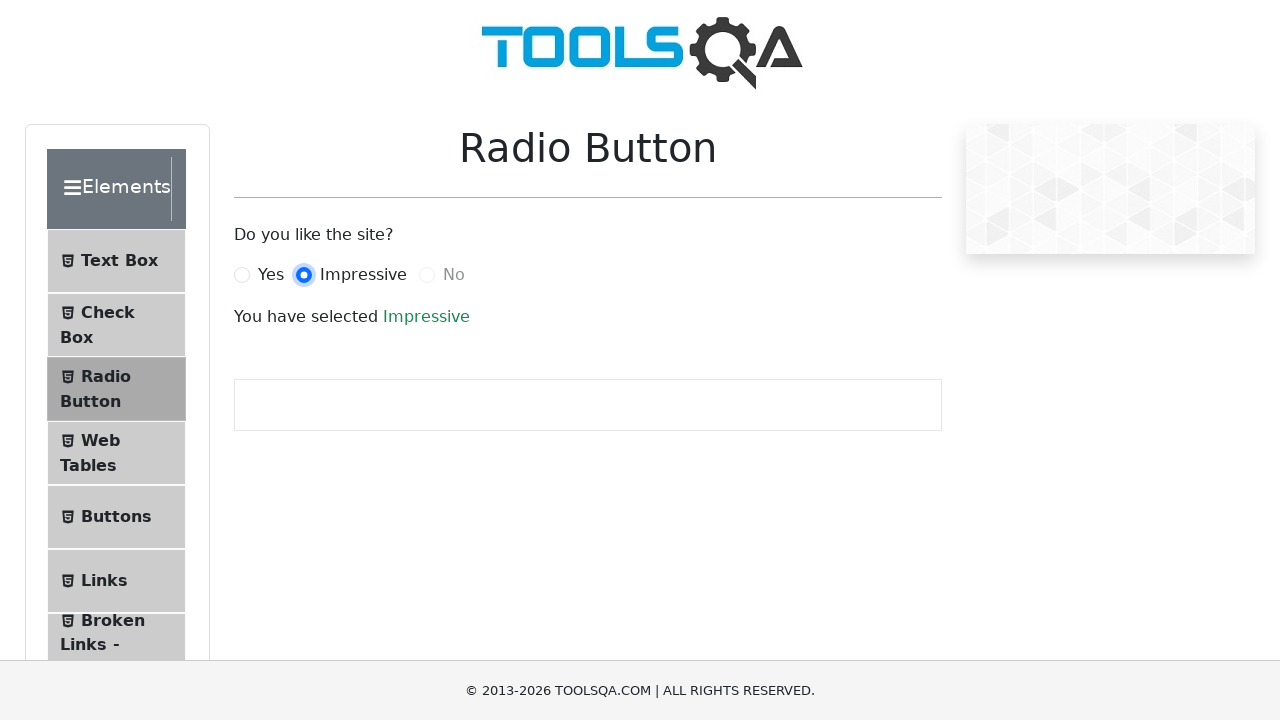

Retrieved confirmation text content
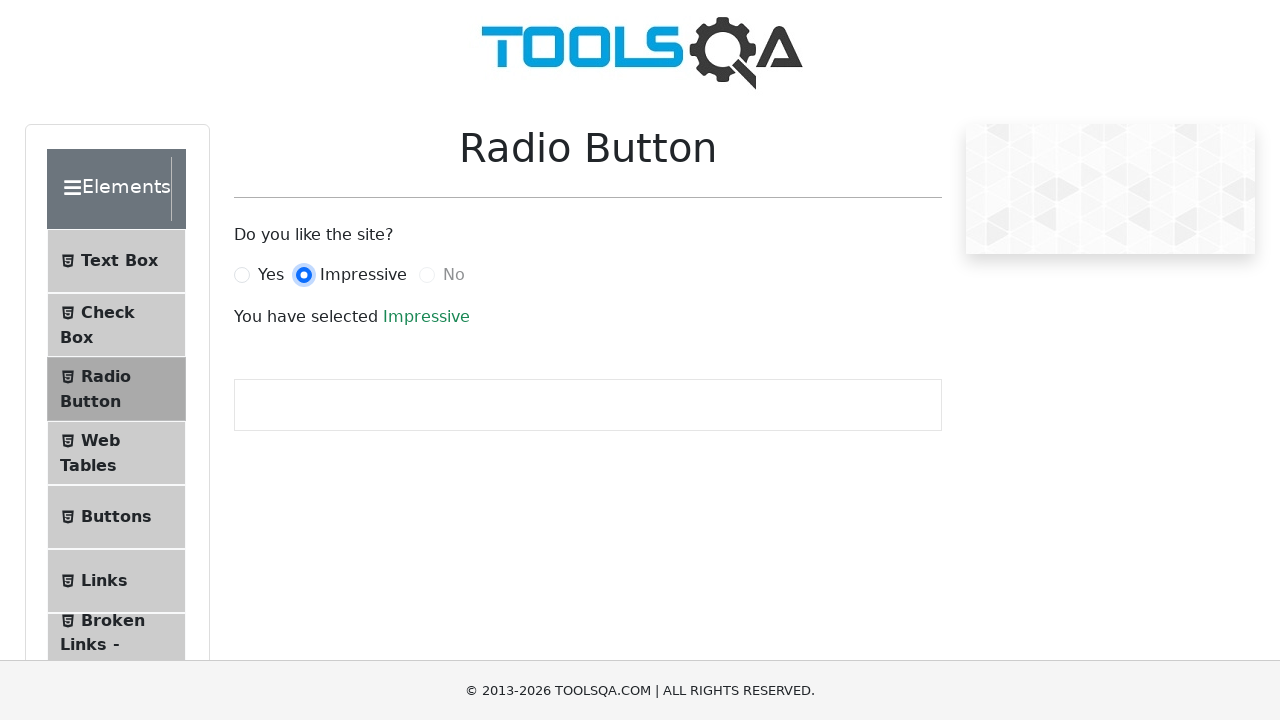

Verified confirmation text equals 'Impressive'
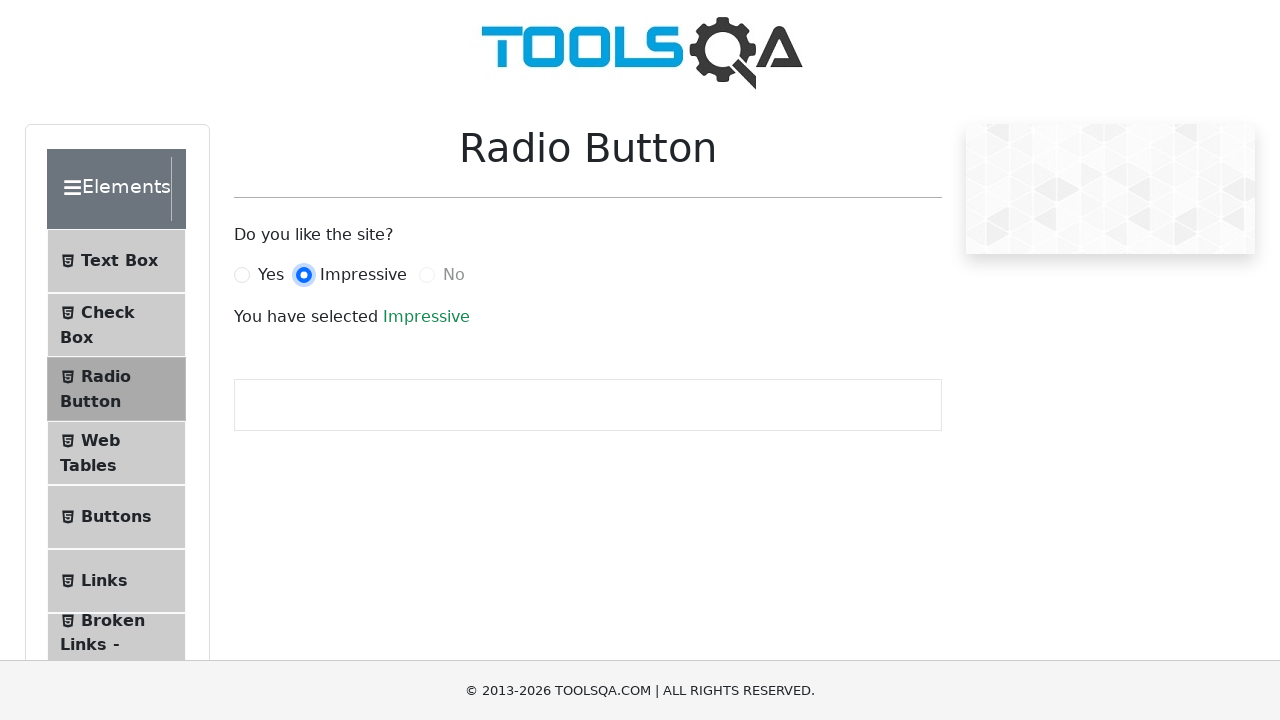

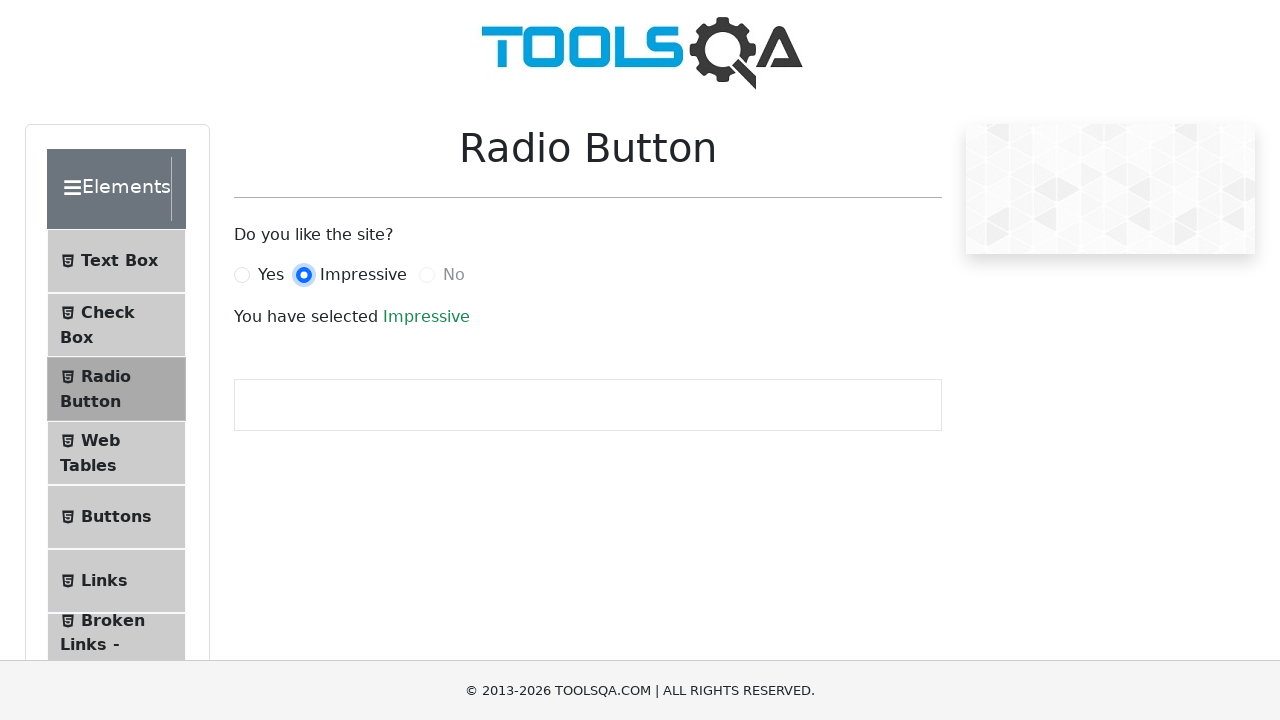